Tests JavaScript alert handling by clicking the alert button and accepting the dialog

Starting URL: https://testautomationpractice.blogspot.com/

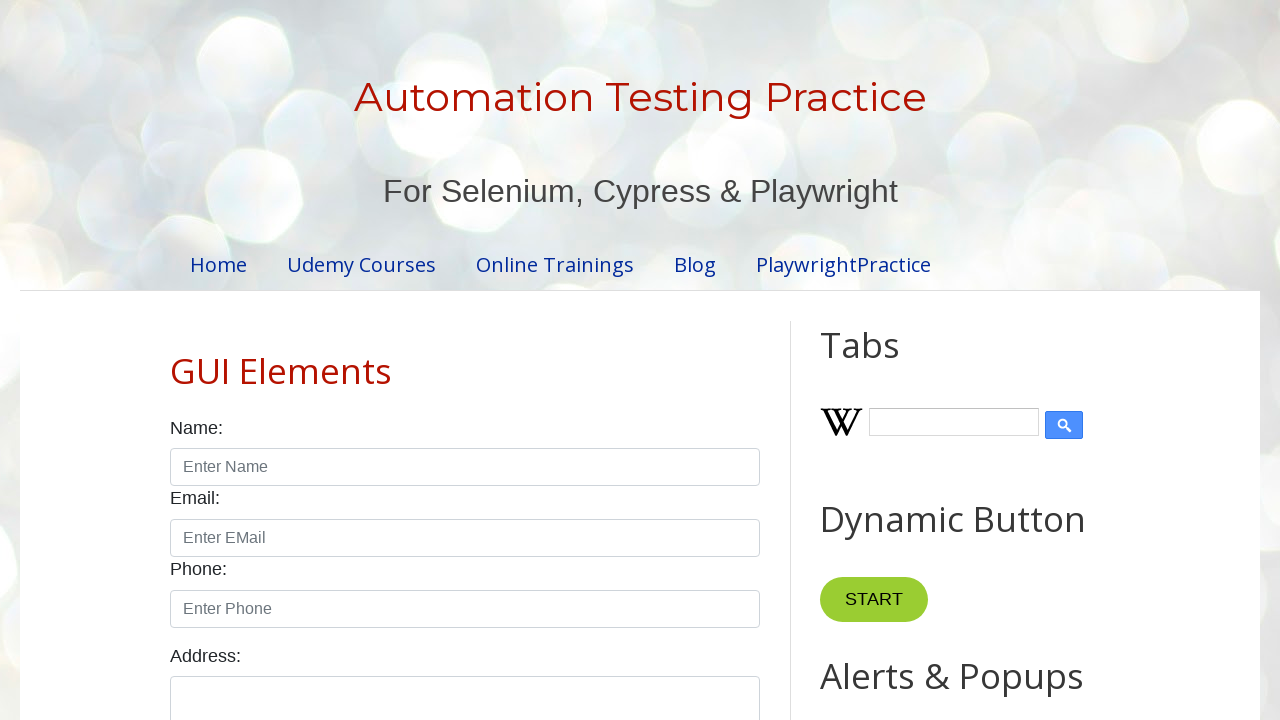

Set up dialog handler to accept alerts
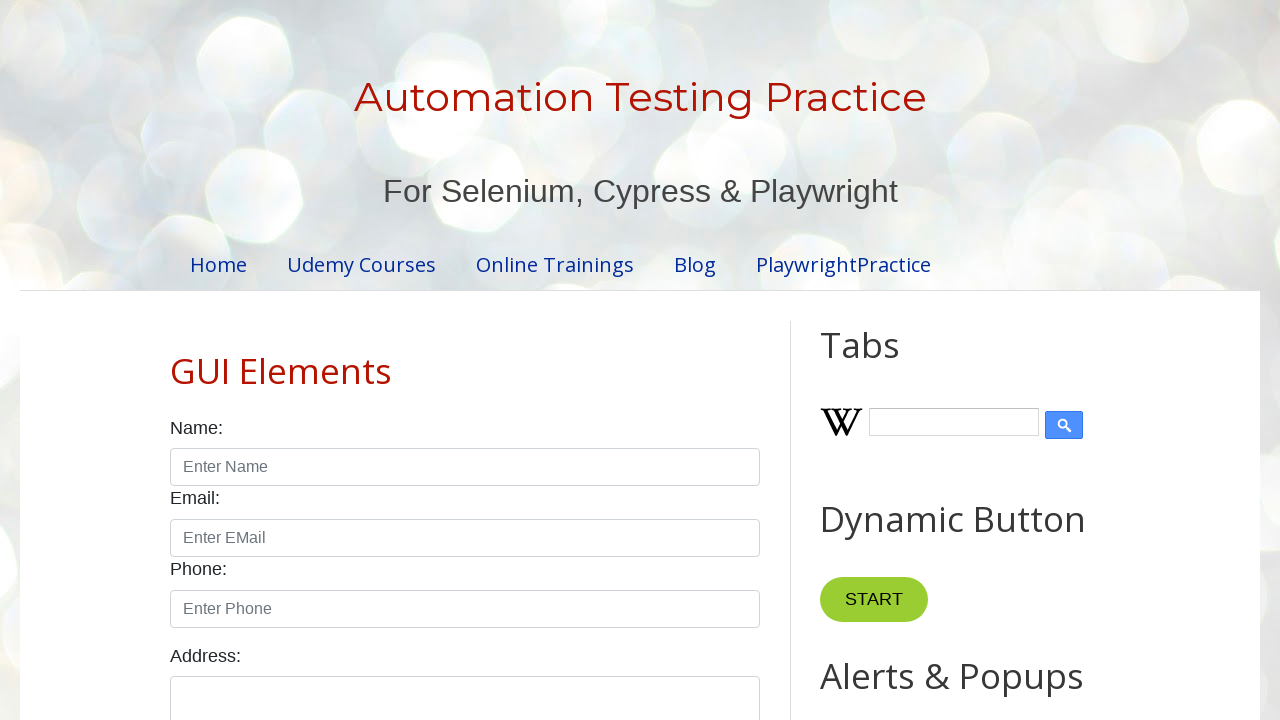

Clicked the alert button at (888, 361) on xpath=//button[@id='alertBtn']
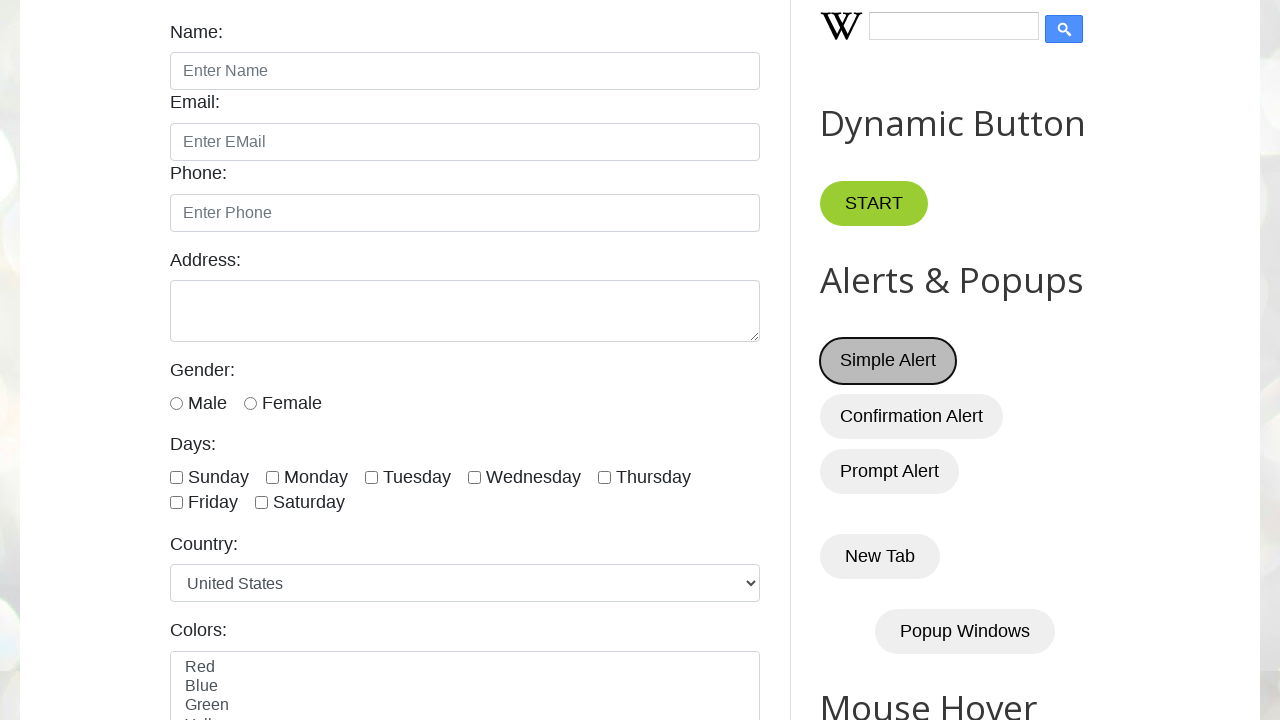

Waited for dialog interaction to complete
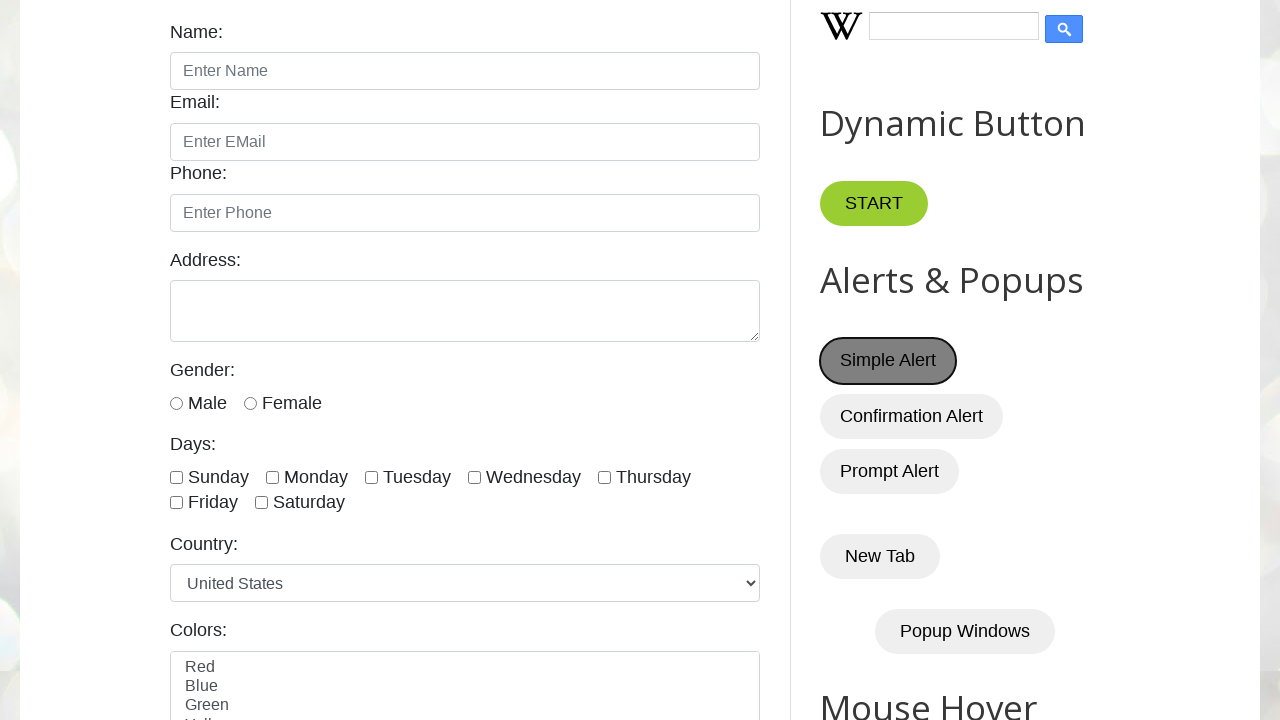

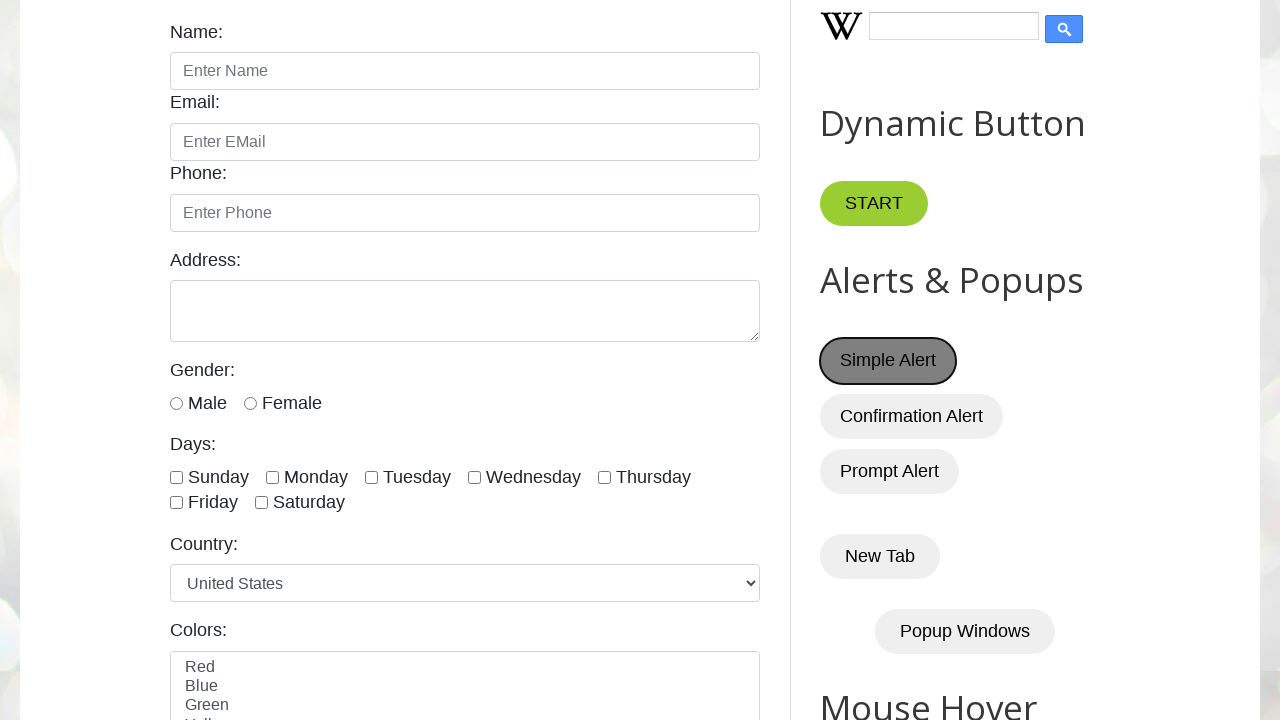